Tests Python.org search functionality by entering a search term and verifying search results appear

Starting URL: https://www.python.org

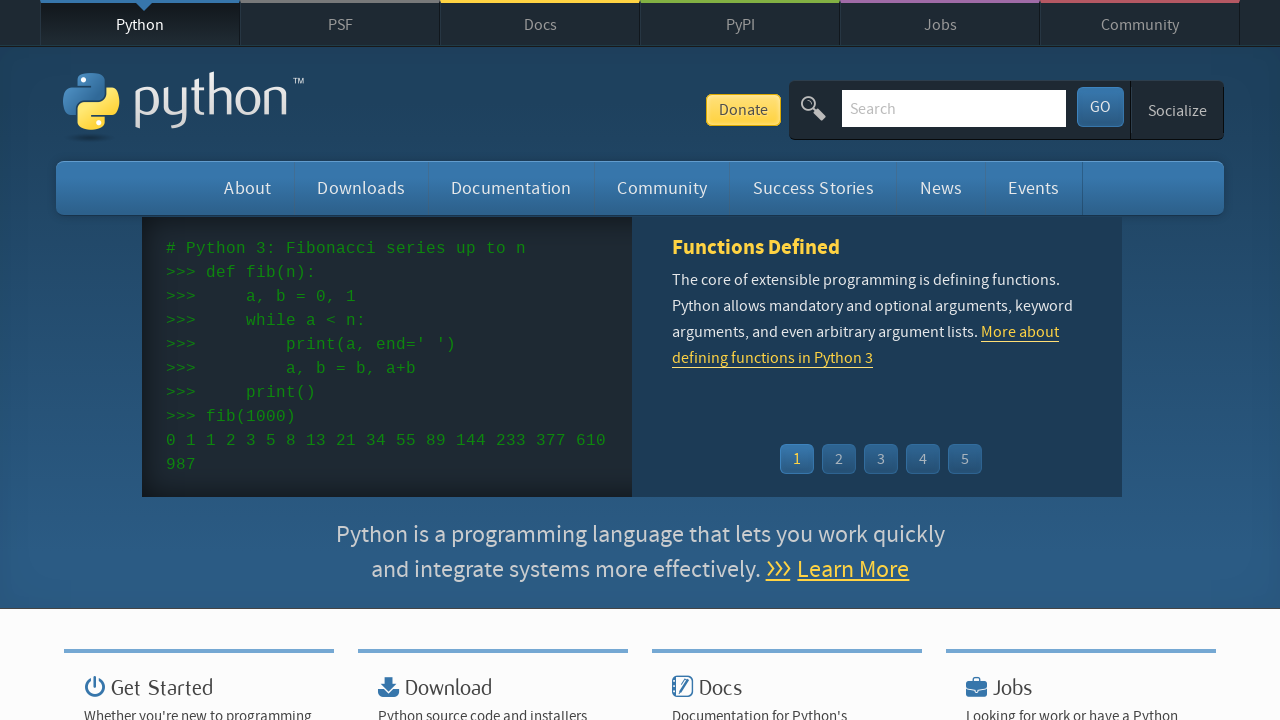

Pressed Tab to focus on search field on #id-search-field
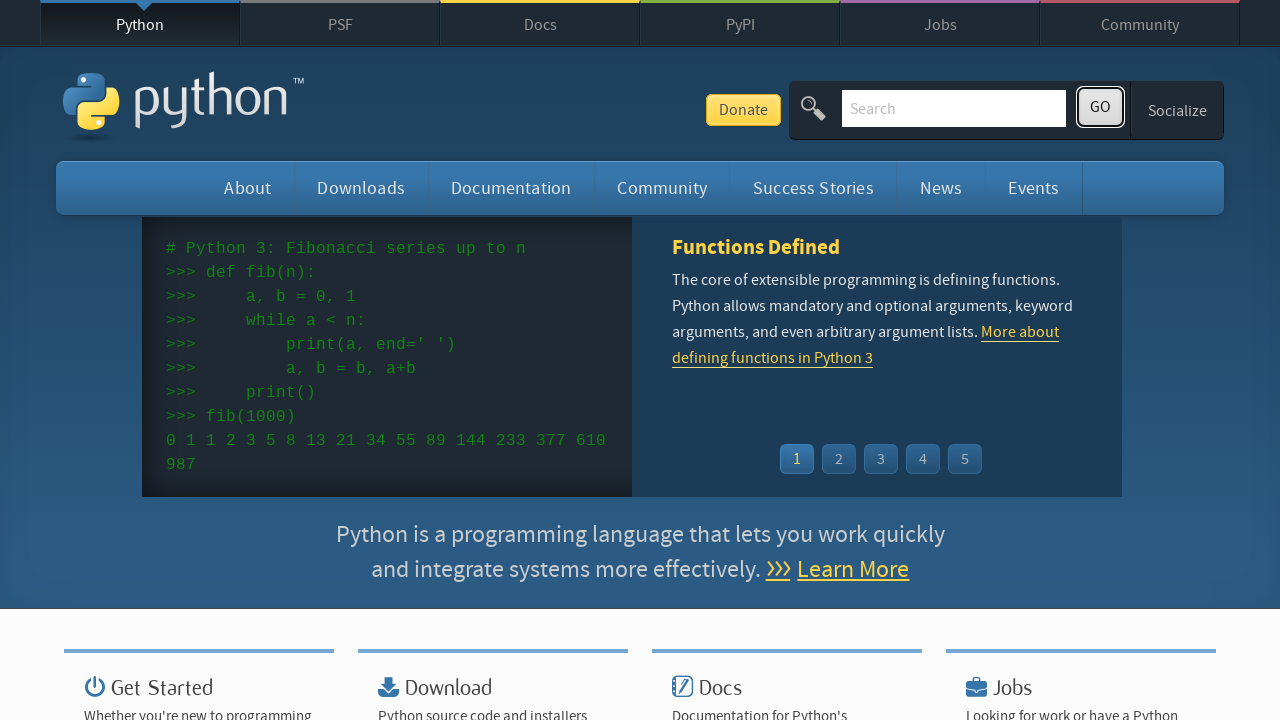

Cleared search field on #id-search-field
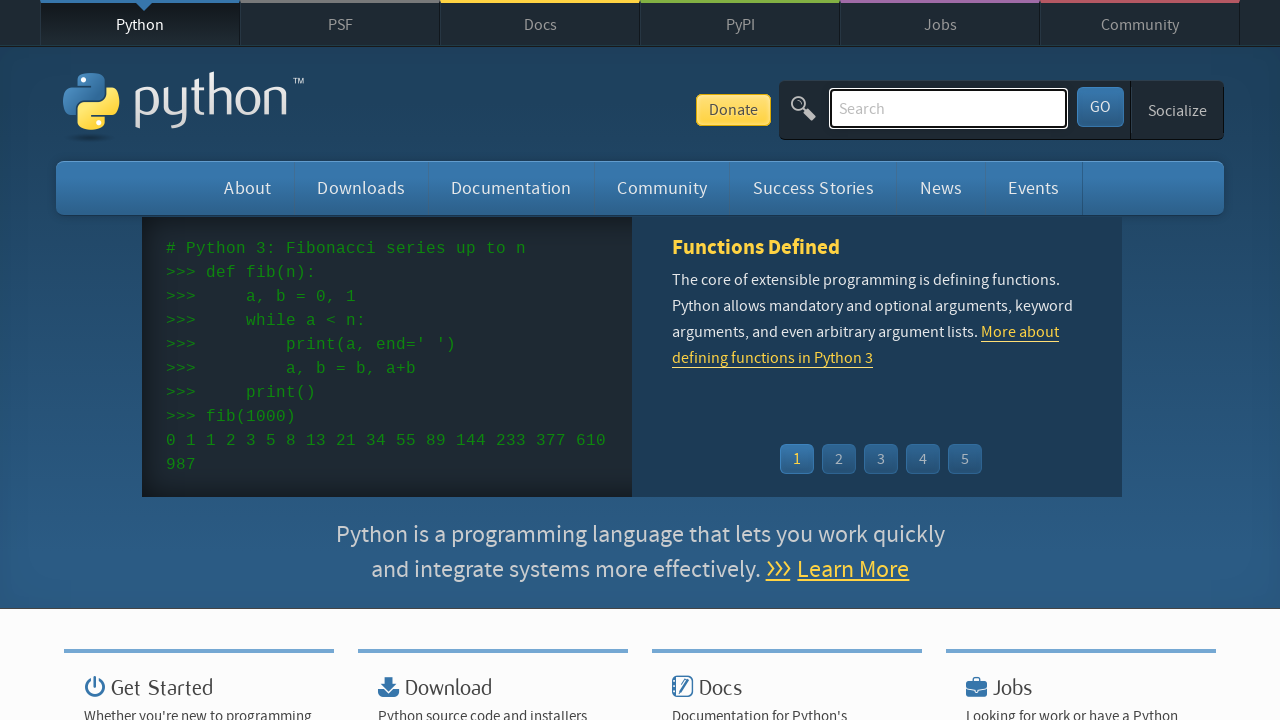

Entered search term 'python3' in search field on #id-search-field
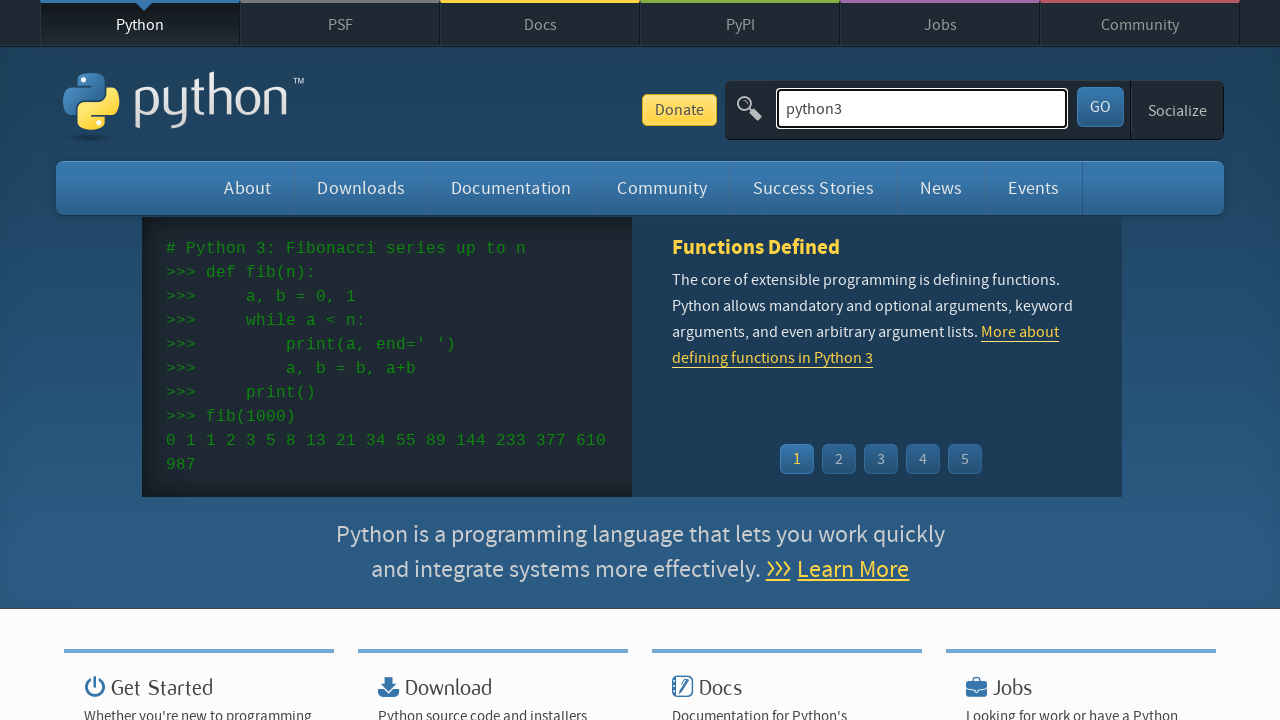

Clicked submit button to search for 'python3' at (1100, 107) on #submit
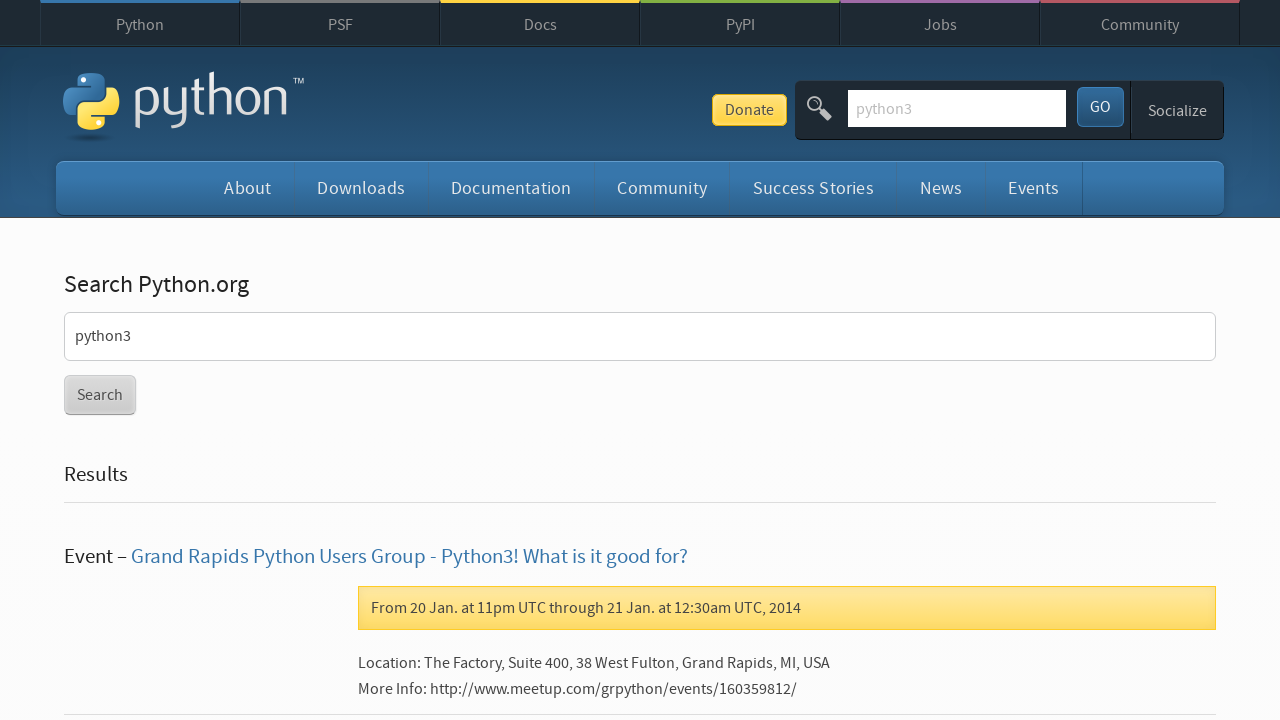

Search results loaded successfully
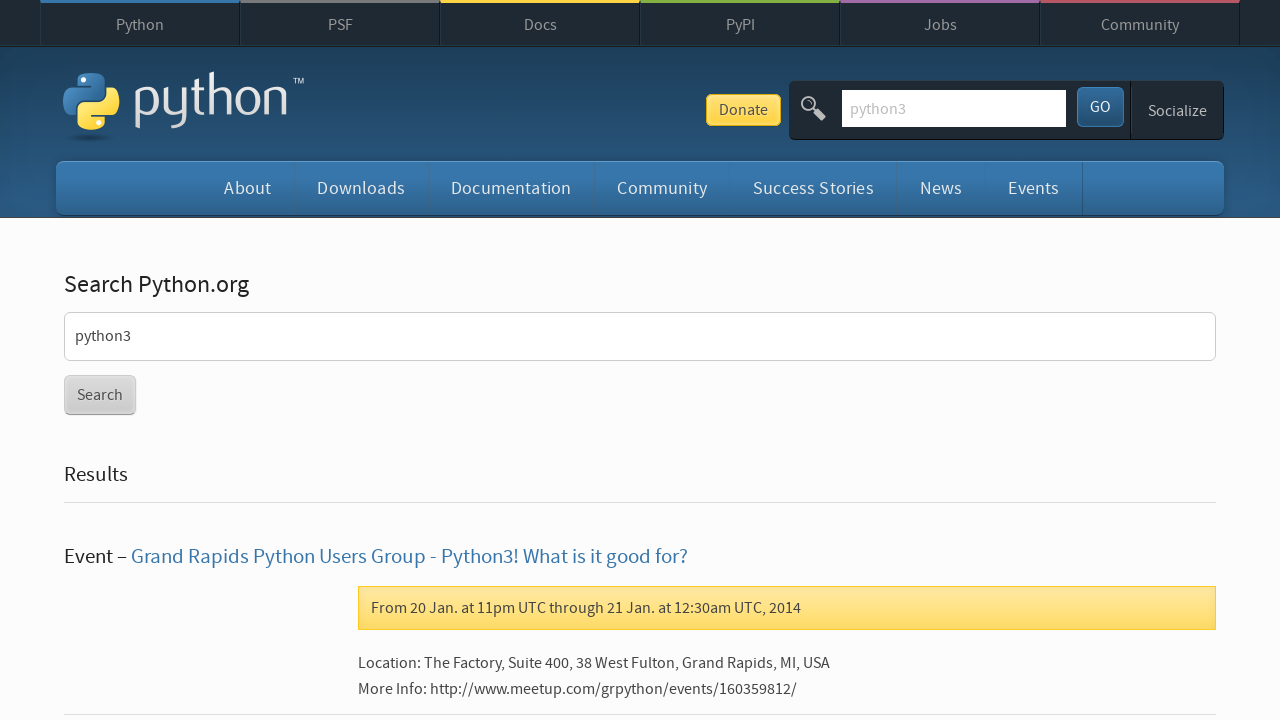

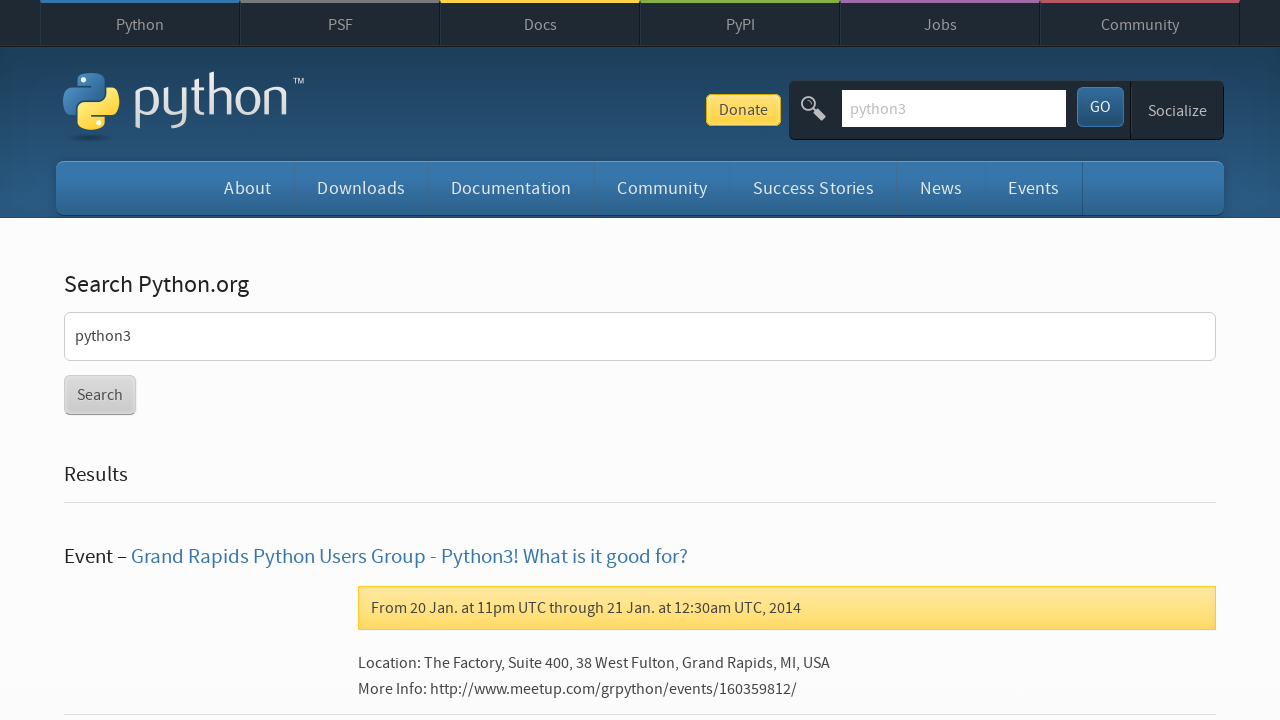